Tests window handling functionality by opening a new window, switching between windows, and verifying content in each window

Starting URL: https://the-internet.herokuapp.com/windows

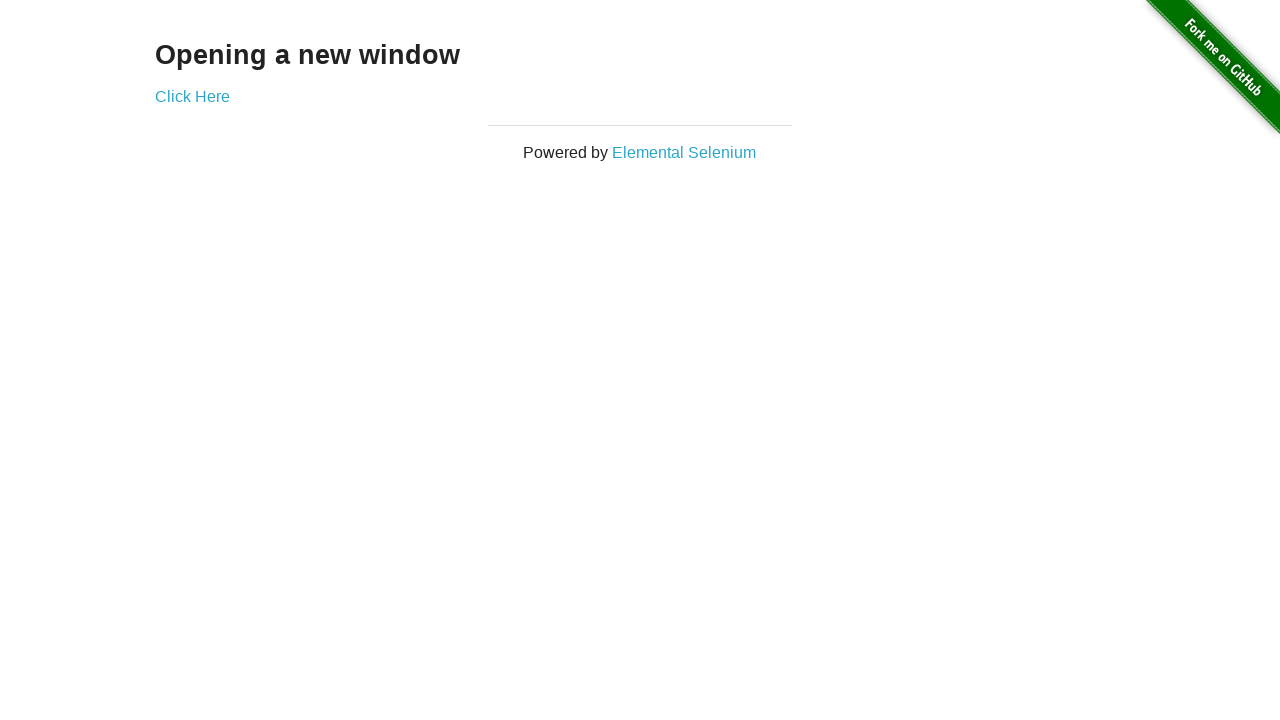

Retrieved main window header text
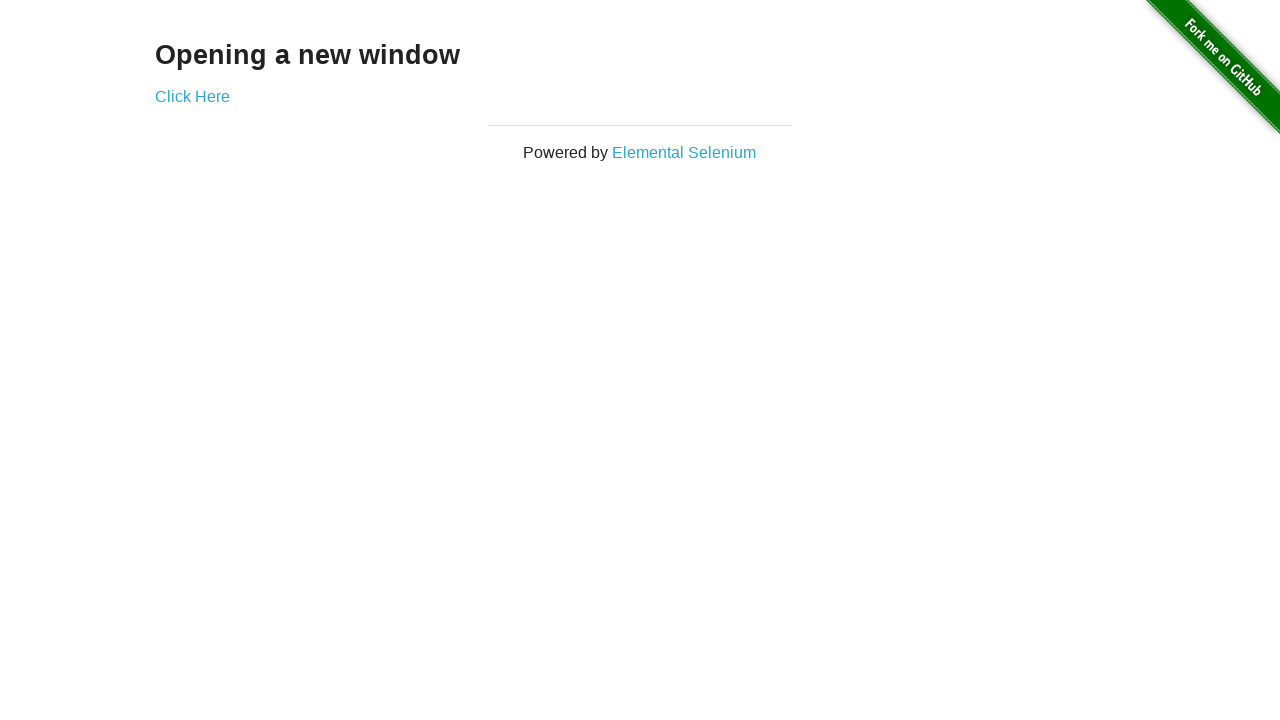

Clicked link to open new window at (192, 96) on xpath=//h3//following-sibling::*[1]
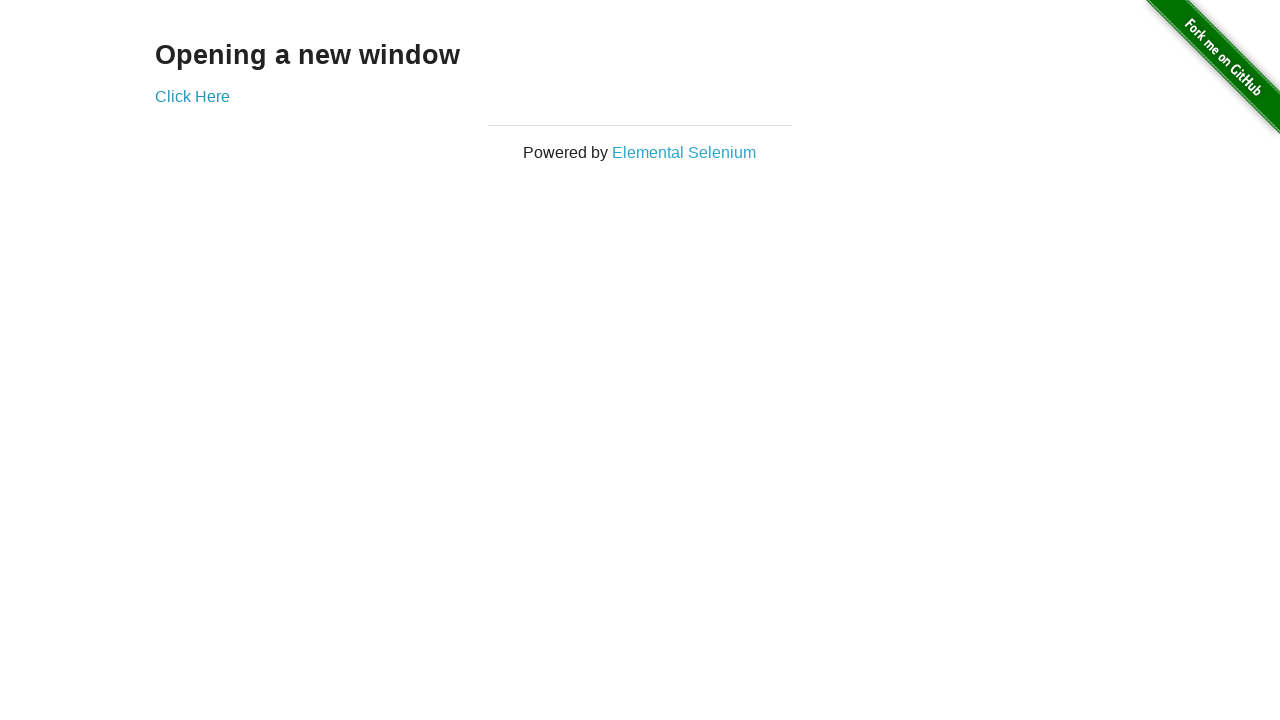

New window opened and captured
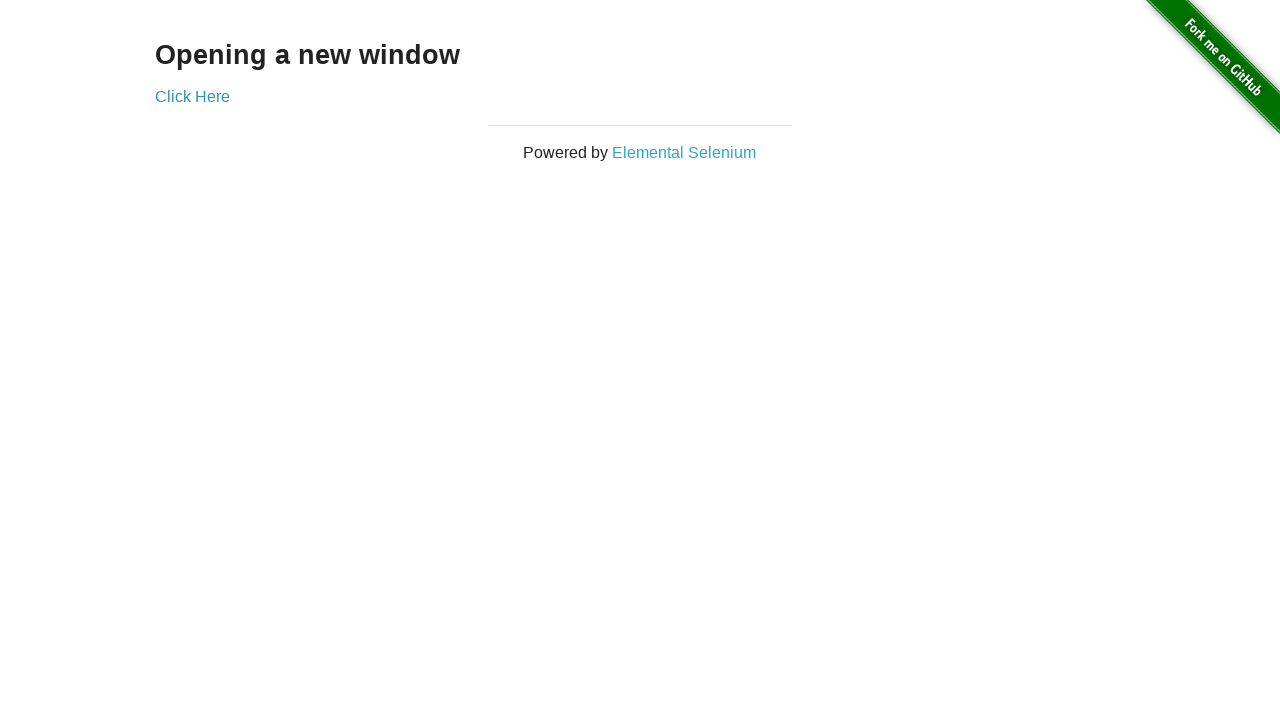

Retrieved child window header text
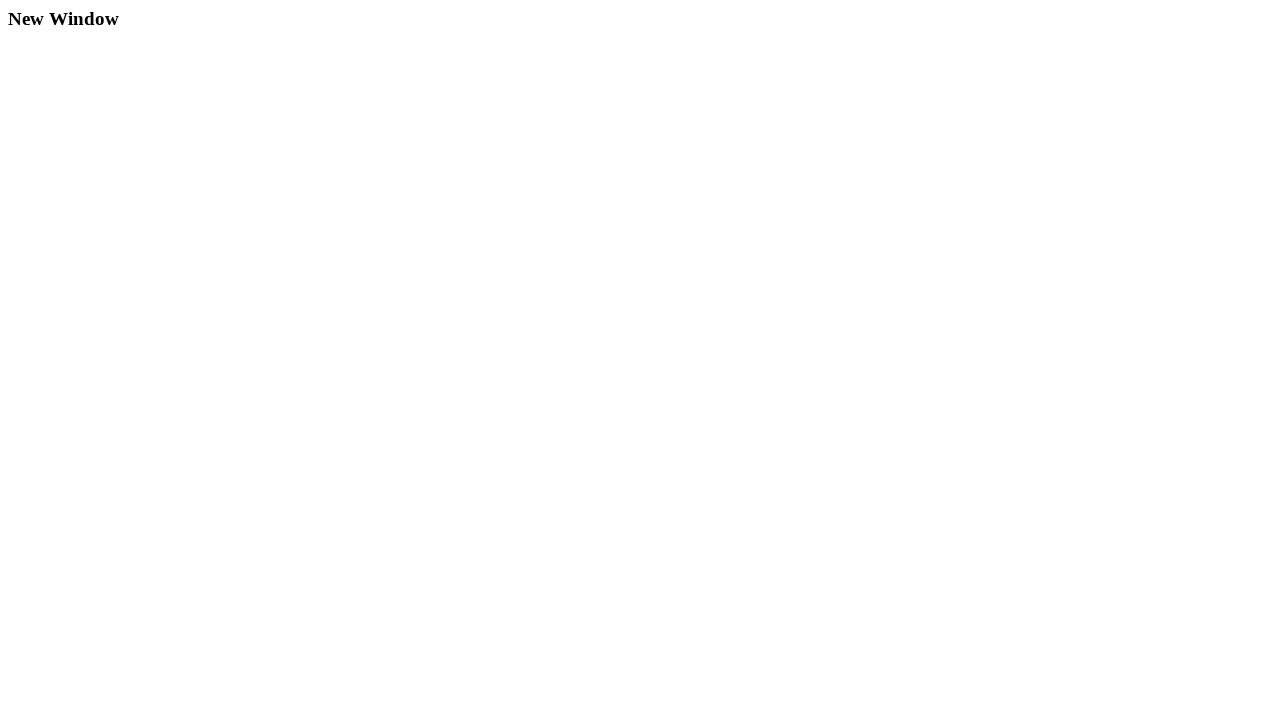

Closed the child window
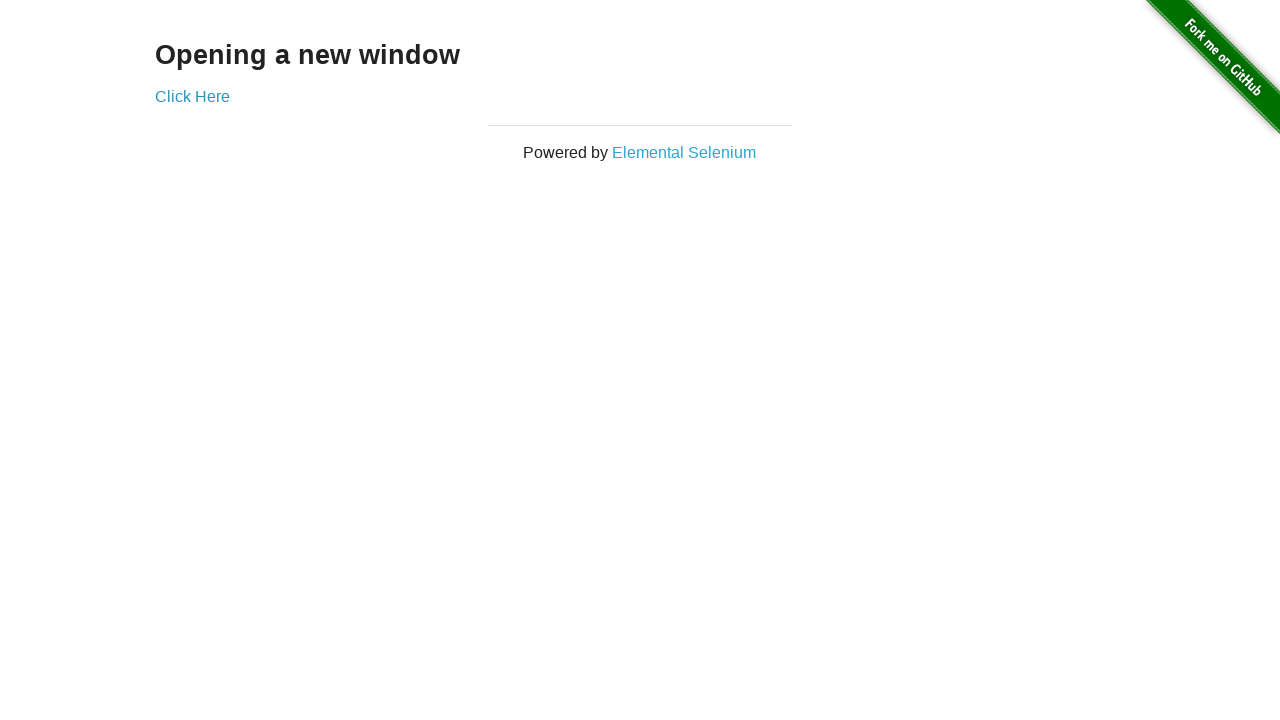

Verified main window is active and retrieved header text again
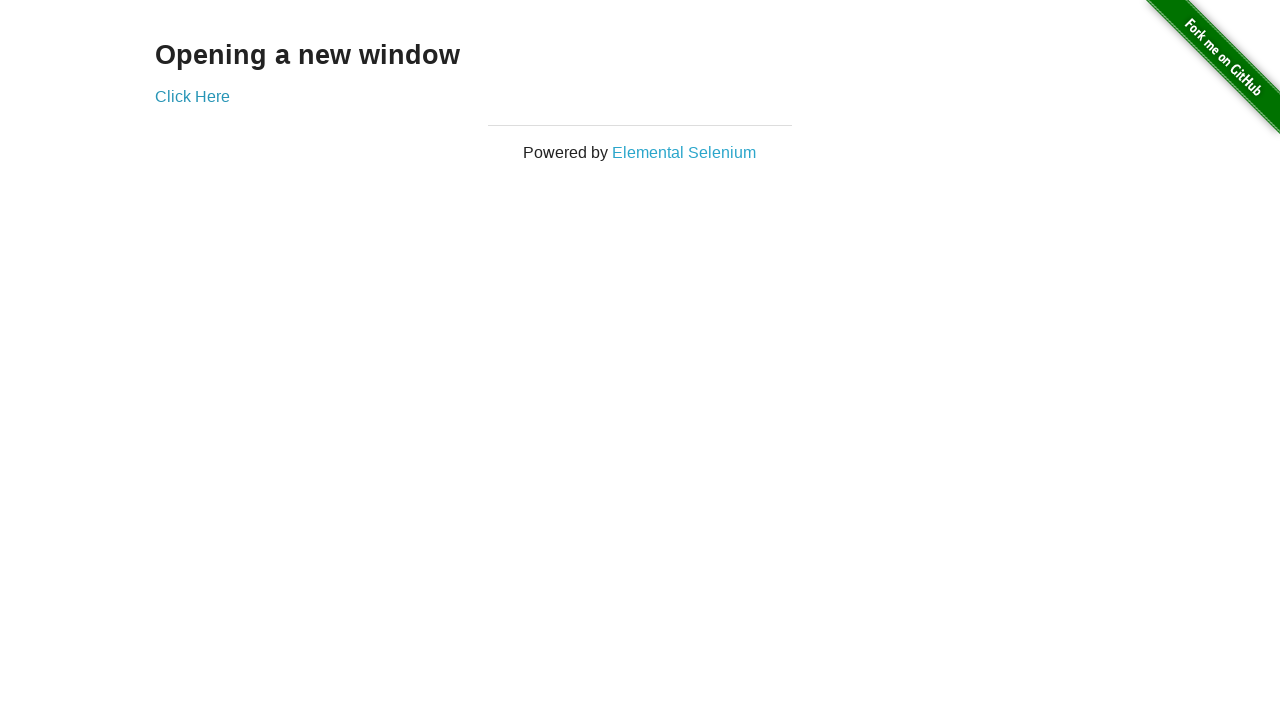

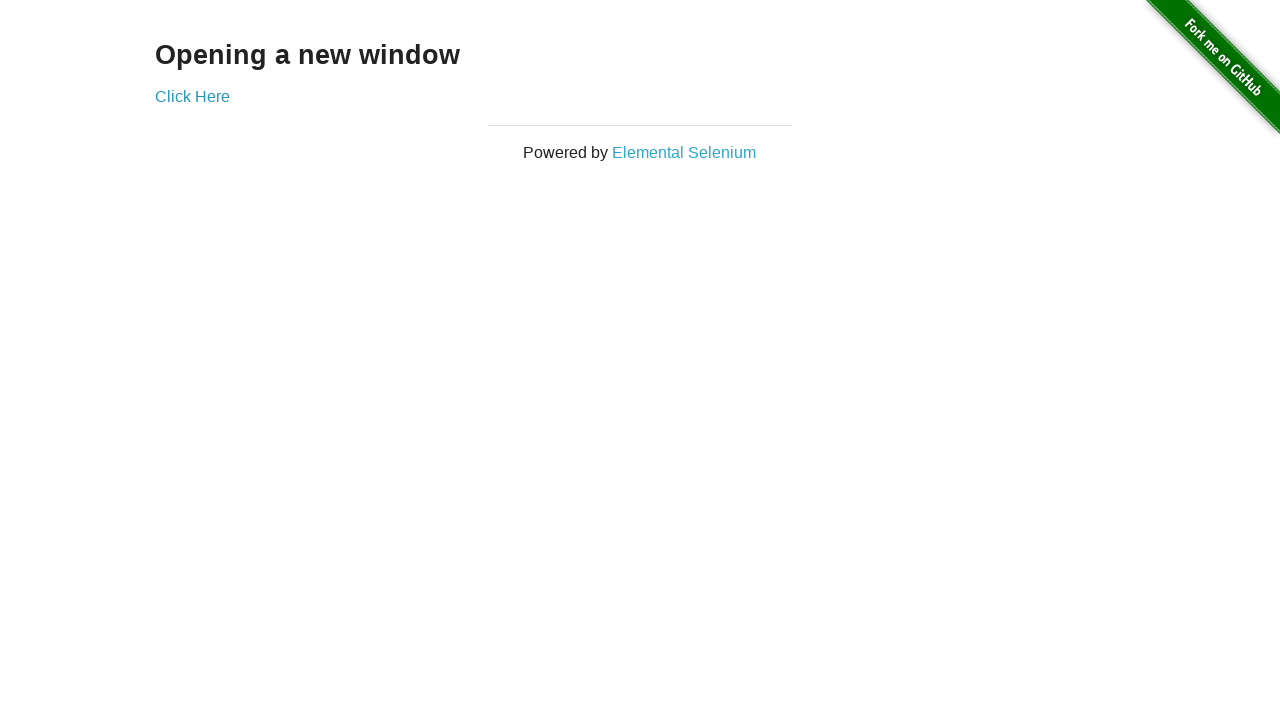